Tests static dropdown functionality on a flight booking practice page by selecting currency options using three different methods: by index, by visible text, and by value.

Starting URL: https://rahulshettyacademy.com/dropdownsPractise/

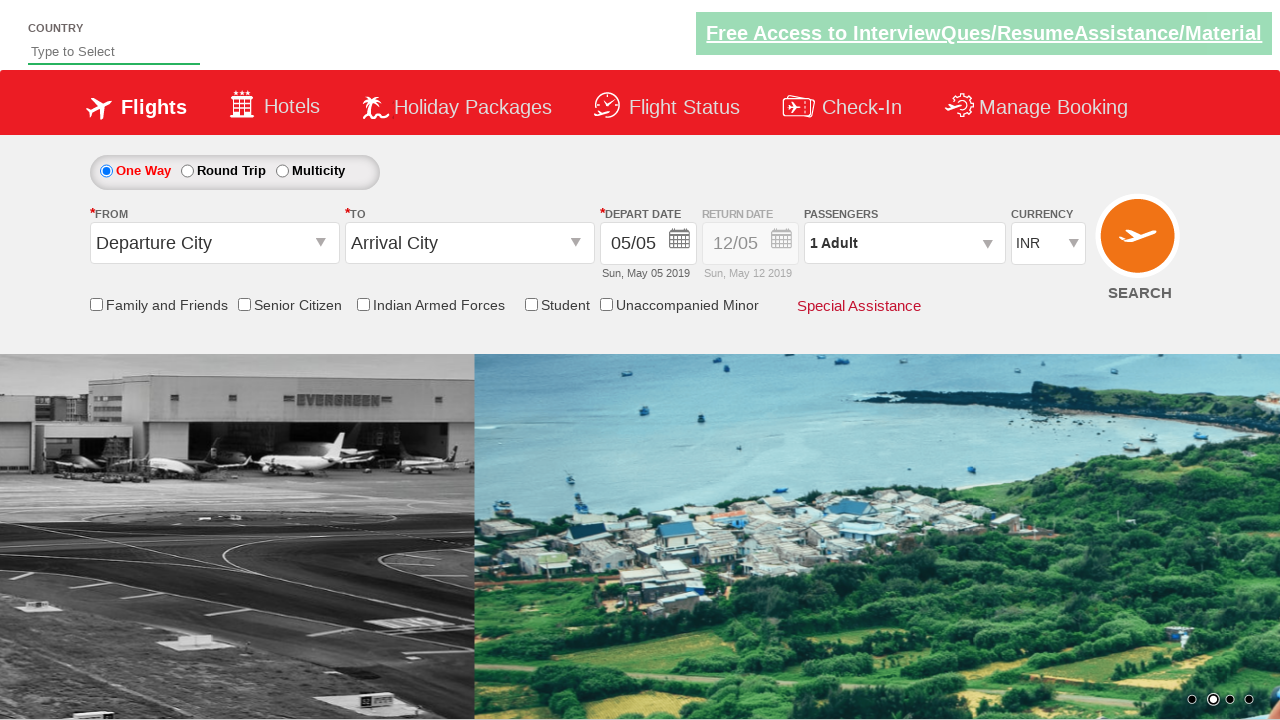

Selected dropdown option by index 3 (4th option) in currency dropdown on #ctl00_mainContent_DropDownListCurrency
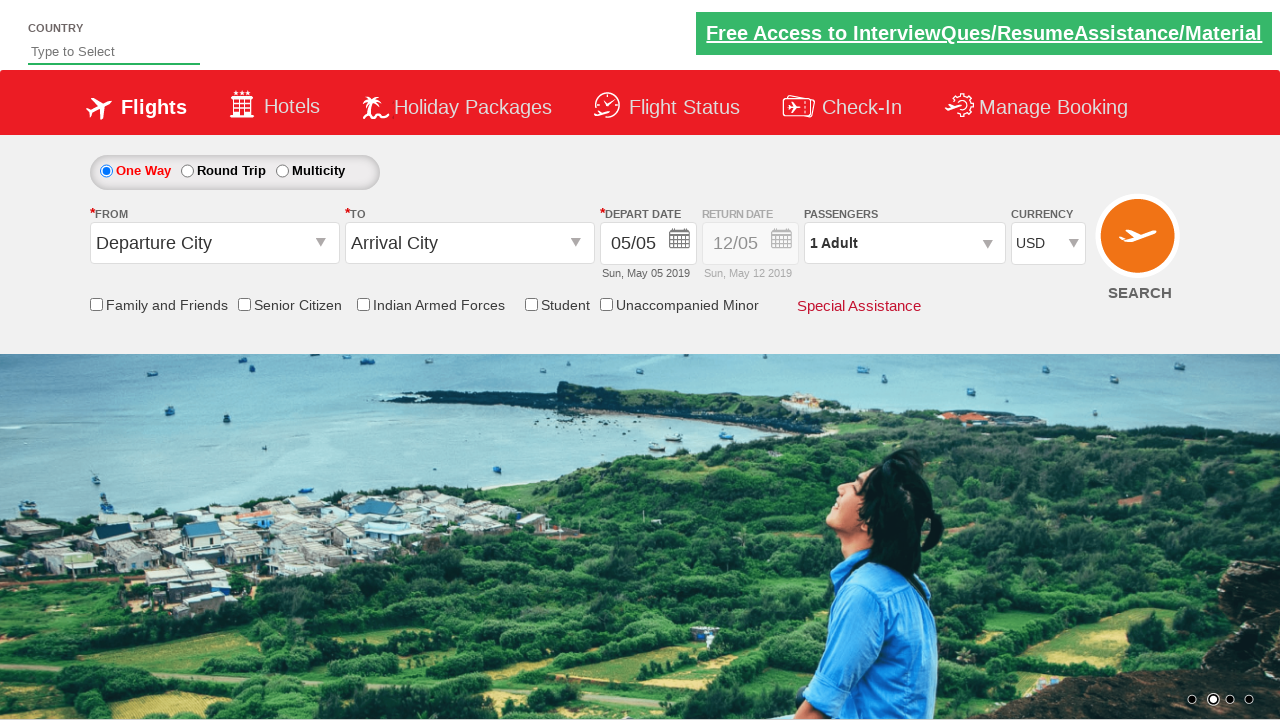

Selected dropdown option by visible text 'AED' in currency dropdown on #ctl00_mainContent_DropDownListCurrency
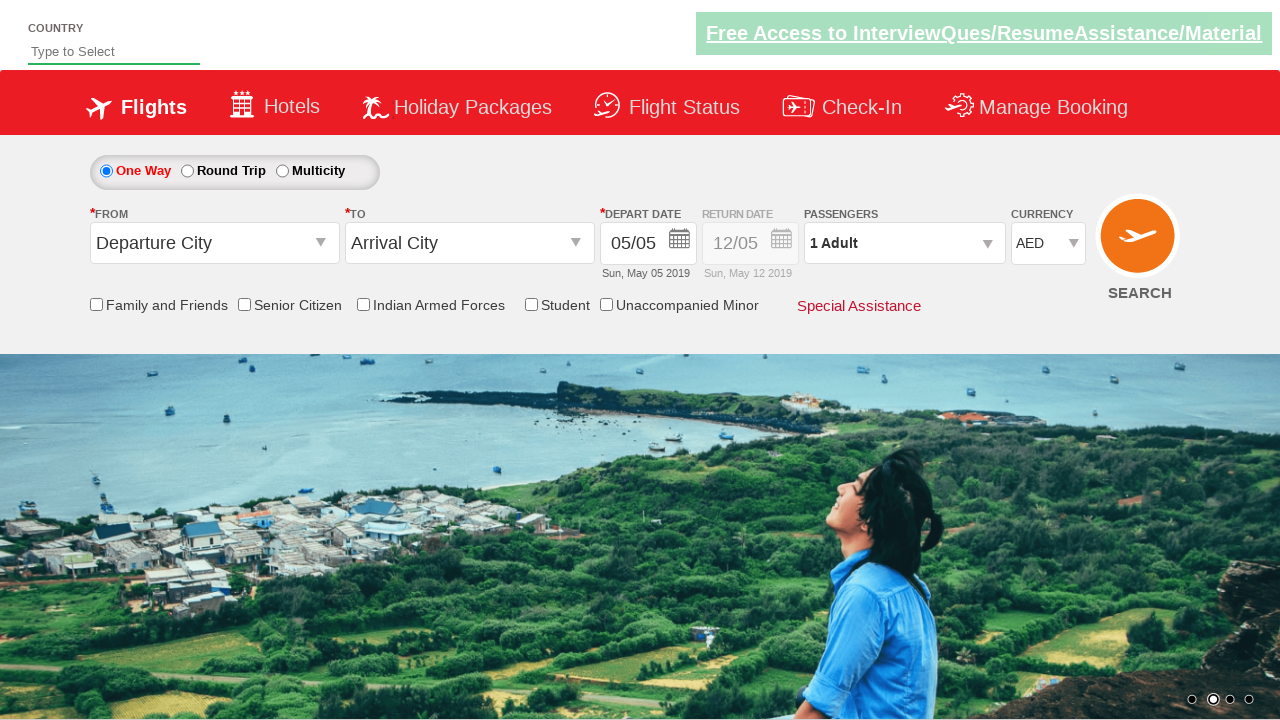

Selected dropdown option by value 'INR' in currency dropdown on #ctl00_mainContent_DropDownListCurrency
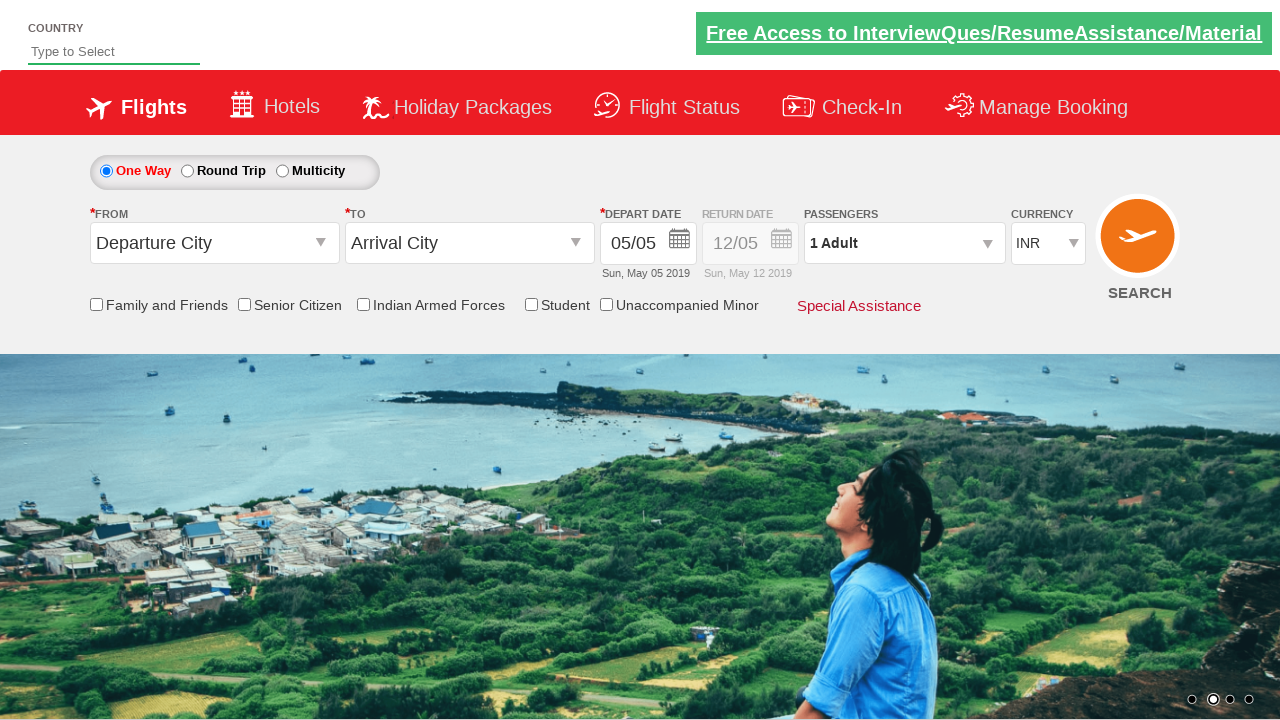

Verified that currency dropdown final selection is 'INR'
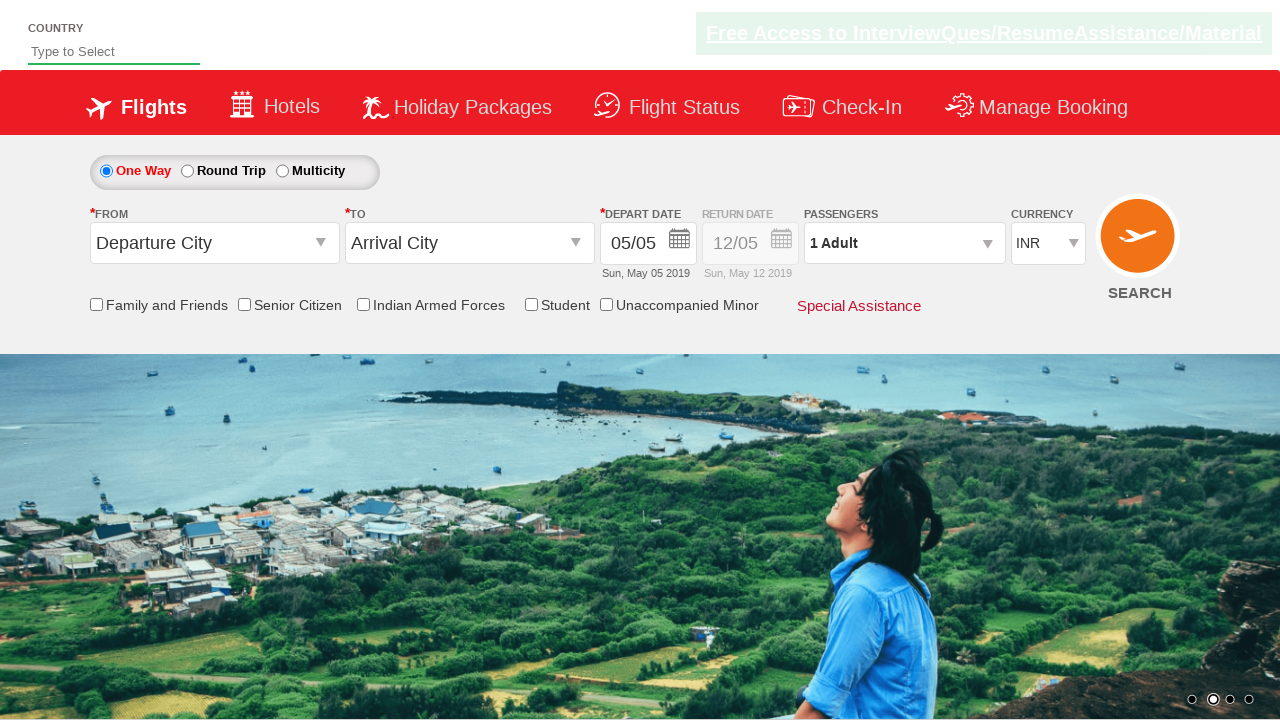

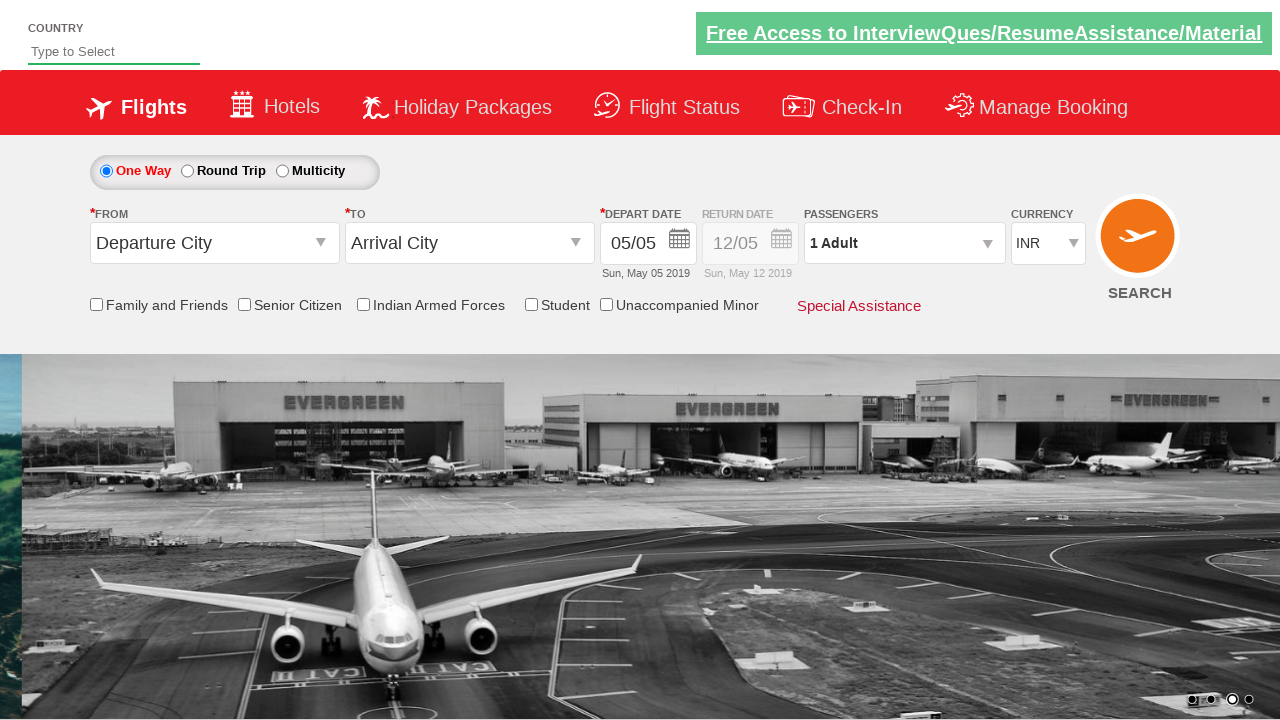